Tests GitHub Wiki functionality by navigating to the Selenide repository, accessing the Wiki tab, expanding the pages list, verifying the SoftAssertions page exists, and checking that it contains JUnit5 example code.

Starting URL: https://github.com/selenide/selenide

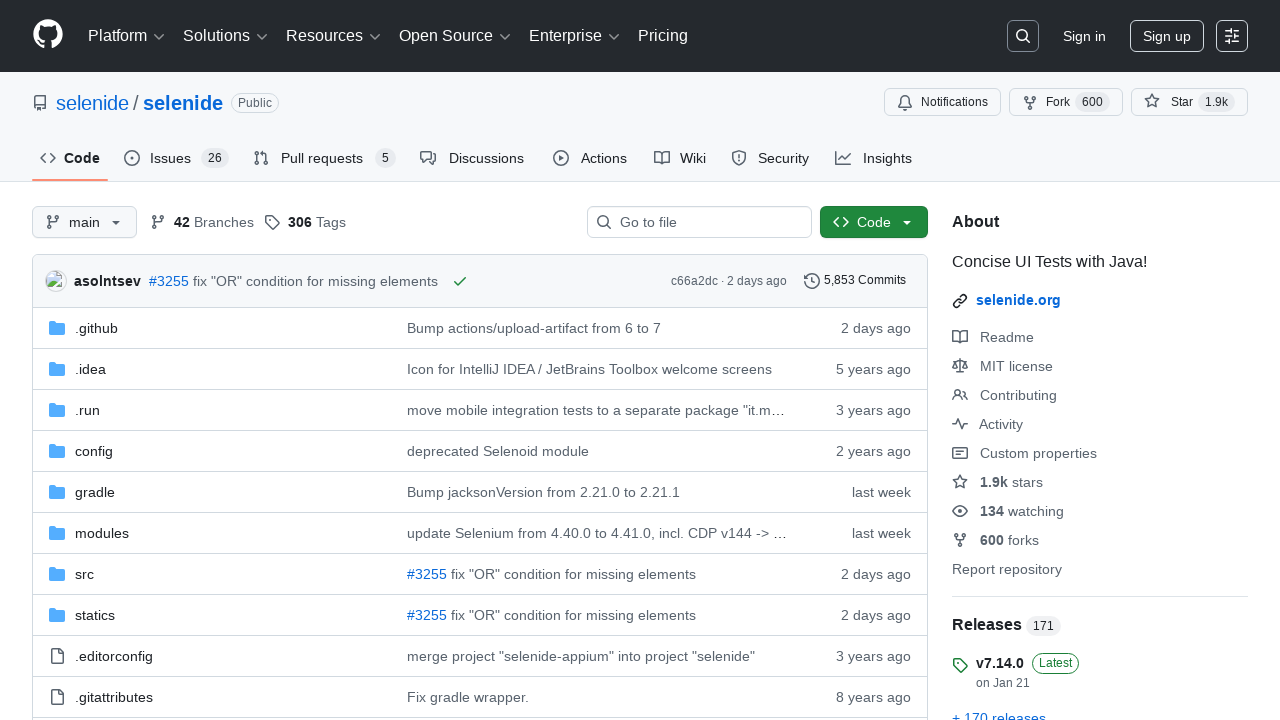

Clicked on Wiki tab at (680, 158) on #wiki-tab
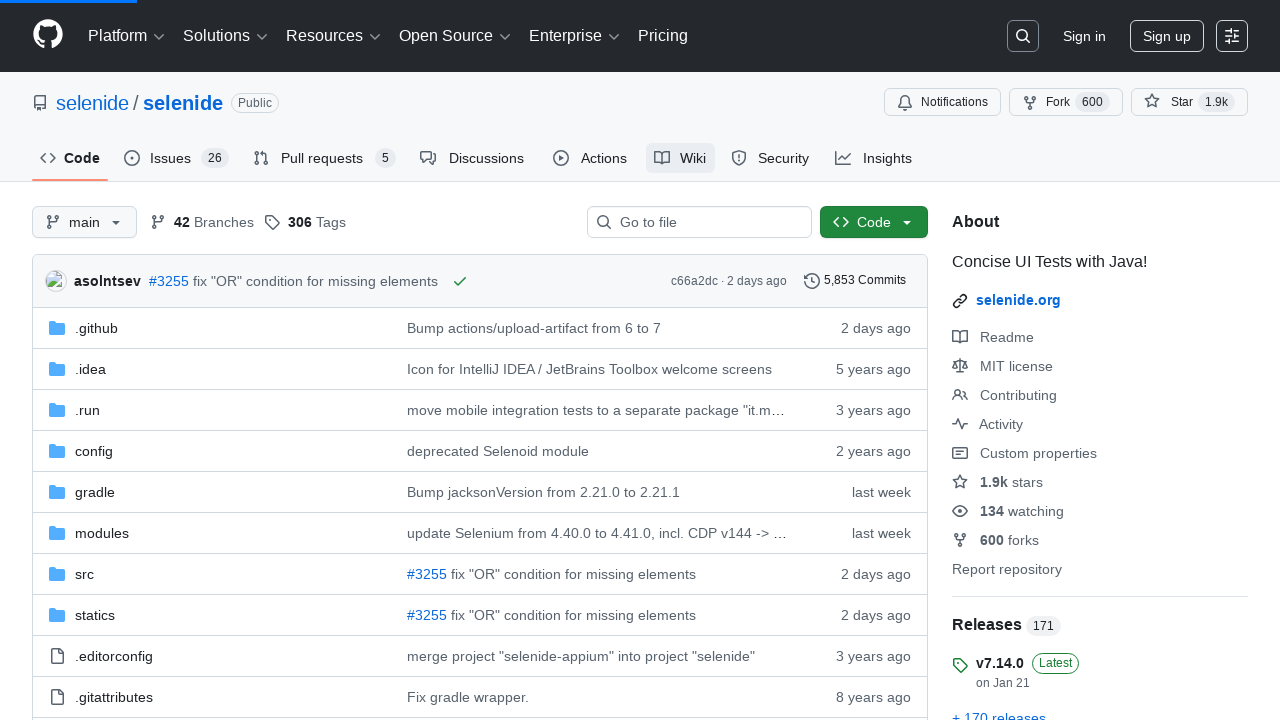

Clicked to expand more pages in wiki pages box at (1030, 429) on #wiki-pages-box .js-wiki-more-pages-link
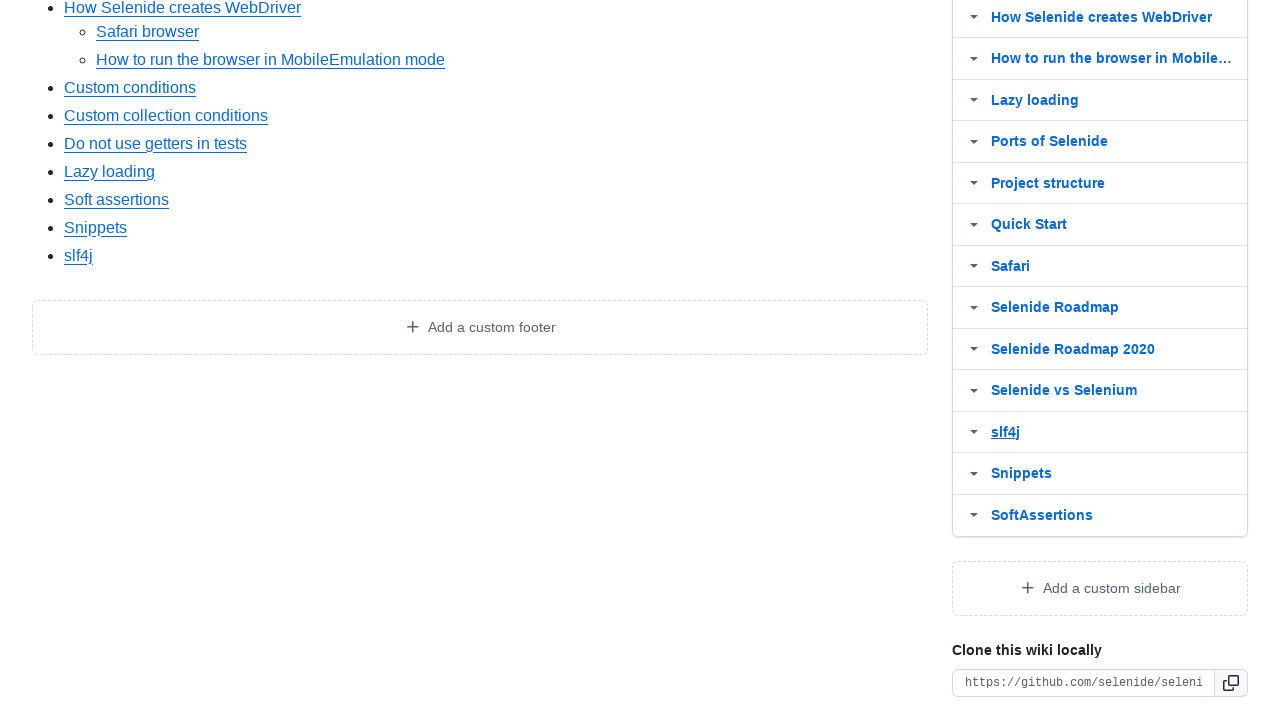

Wiki pages box loaded
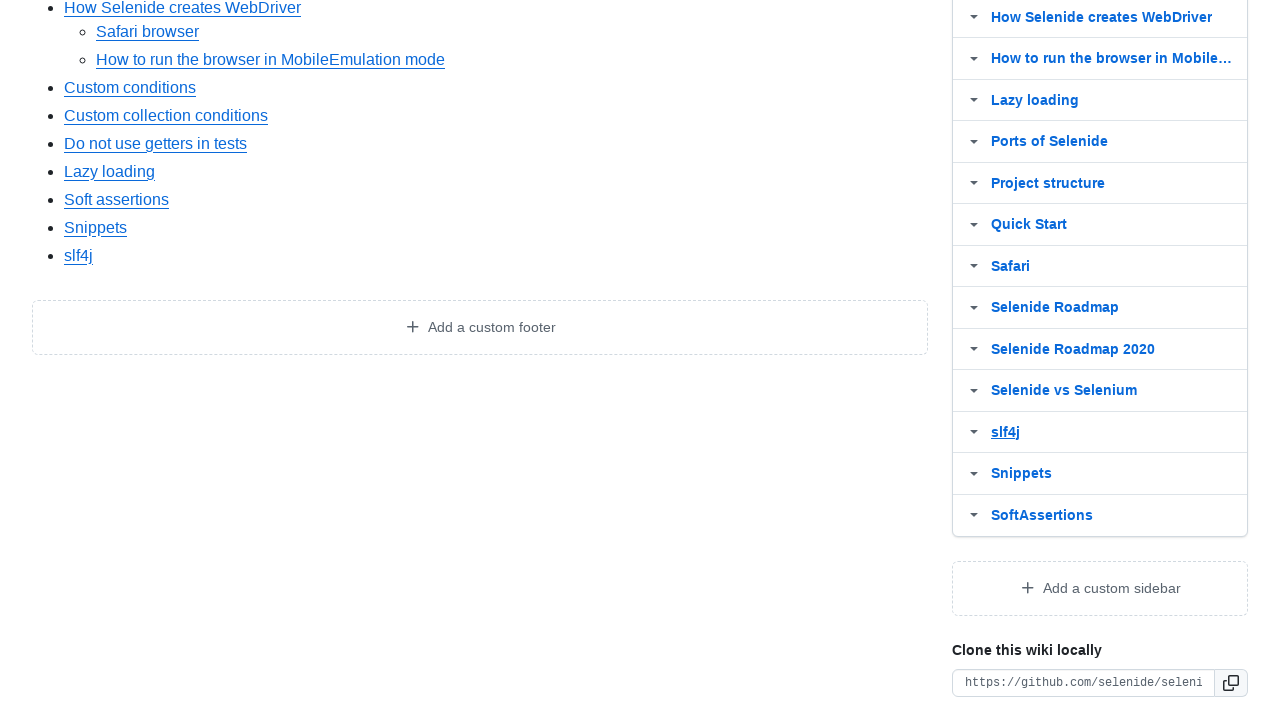

Verified SoftAssertions page exists in pages list
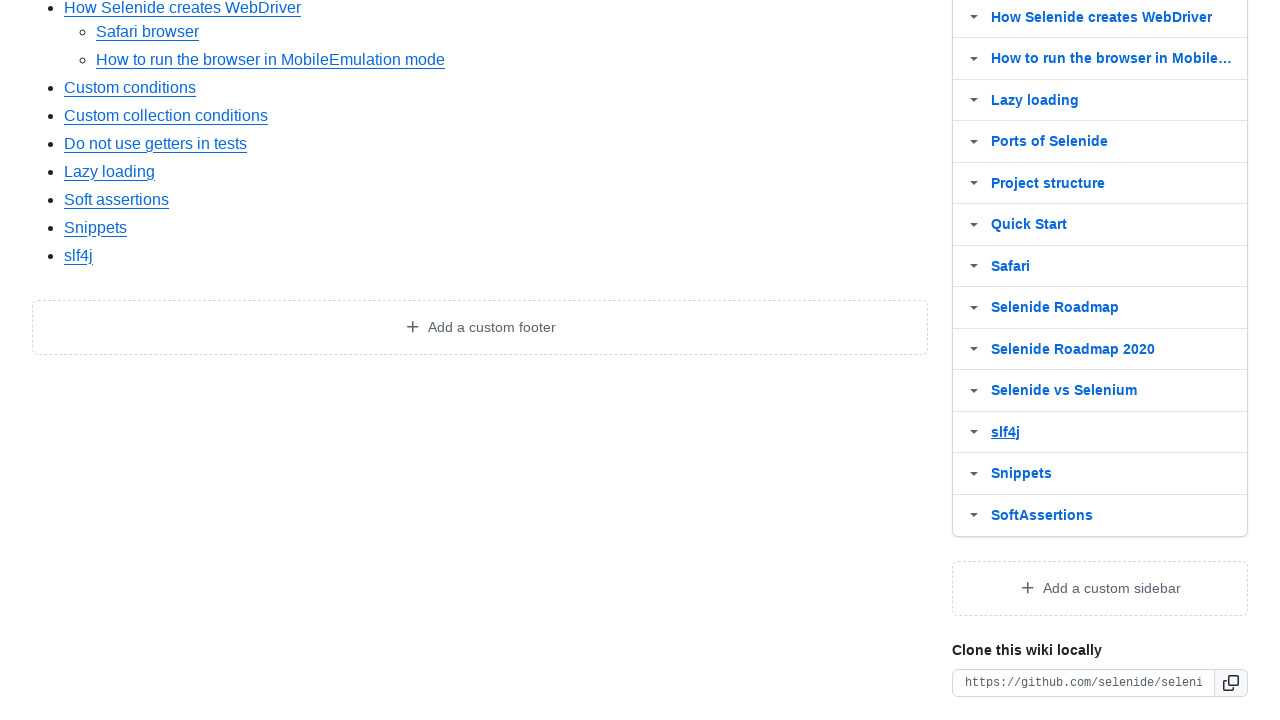

Clicked on SoftAssertions link at (1042, 515) on #wiki-pages-box >> text=SoftAssertions
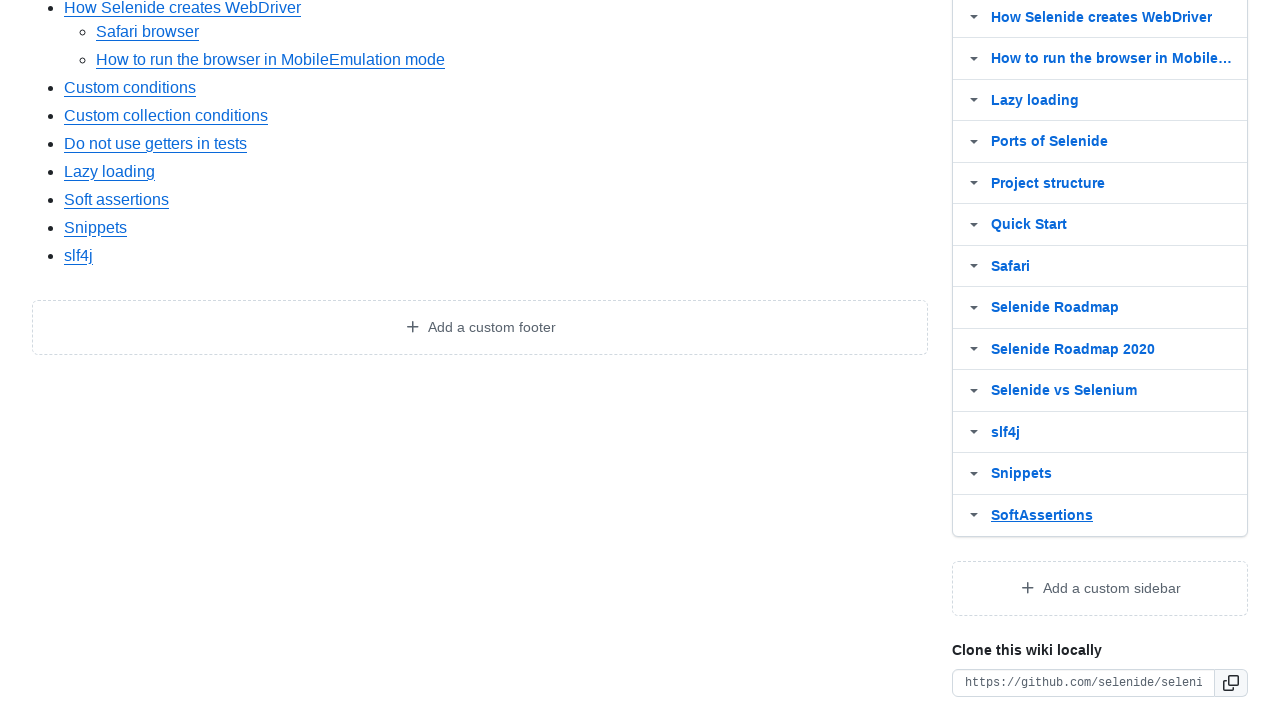

SoftAssertions page markdown content loaded
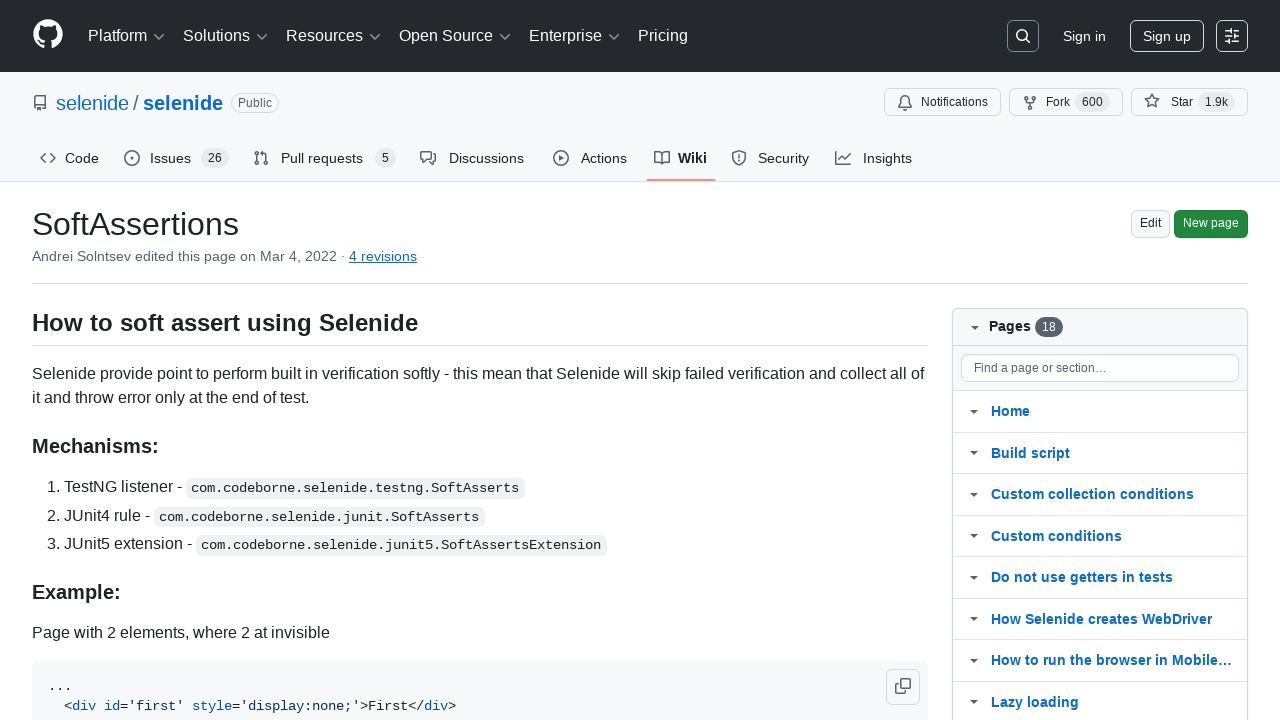

Verified page contains JUnit5 example code
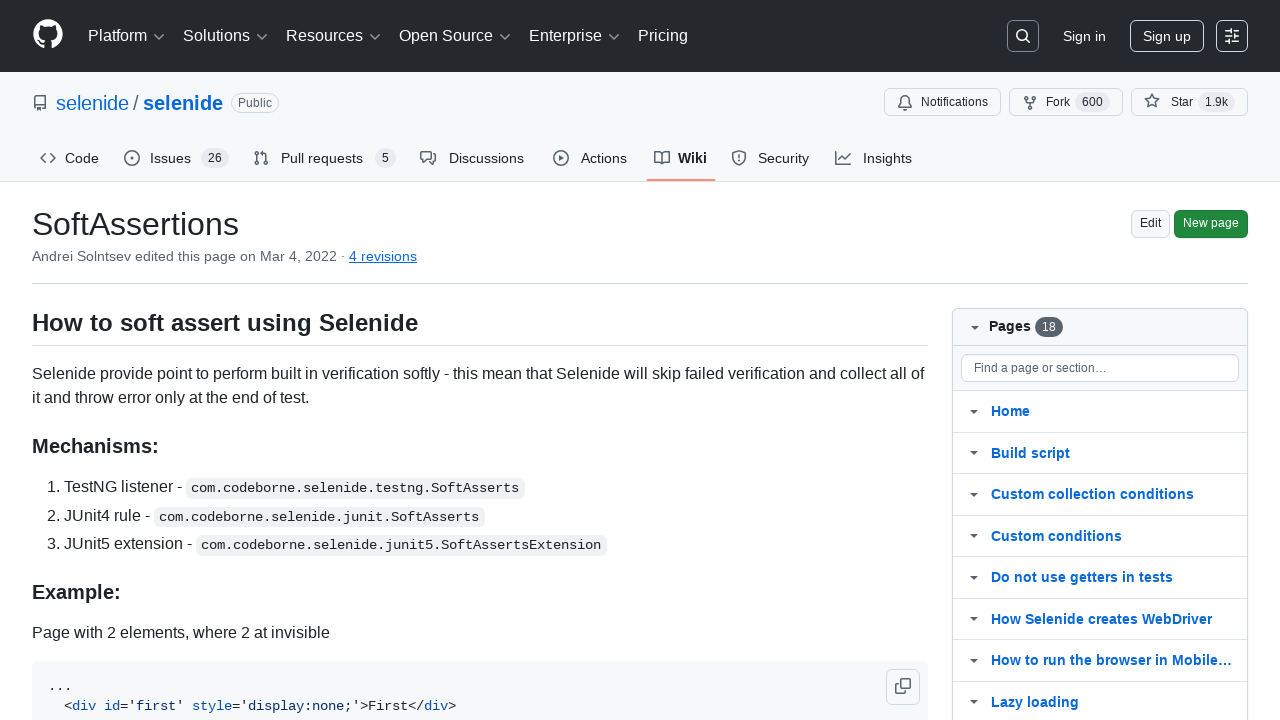

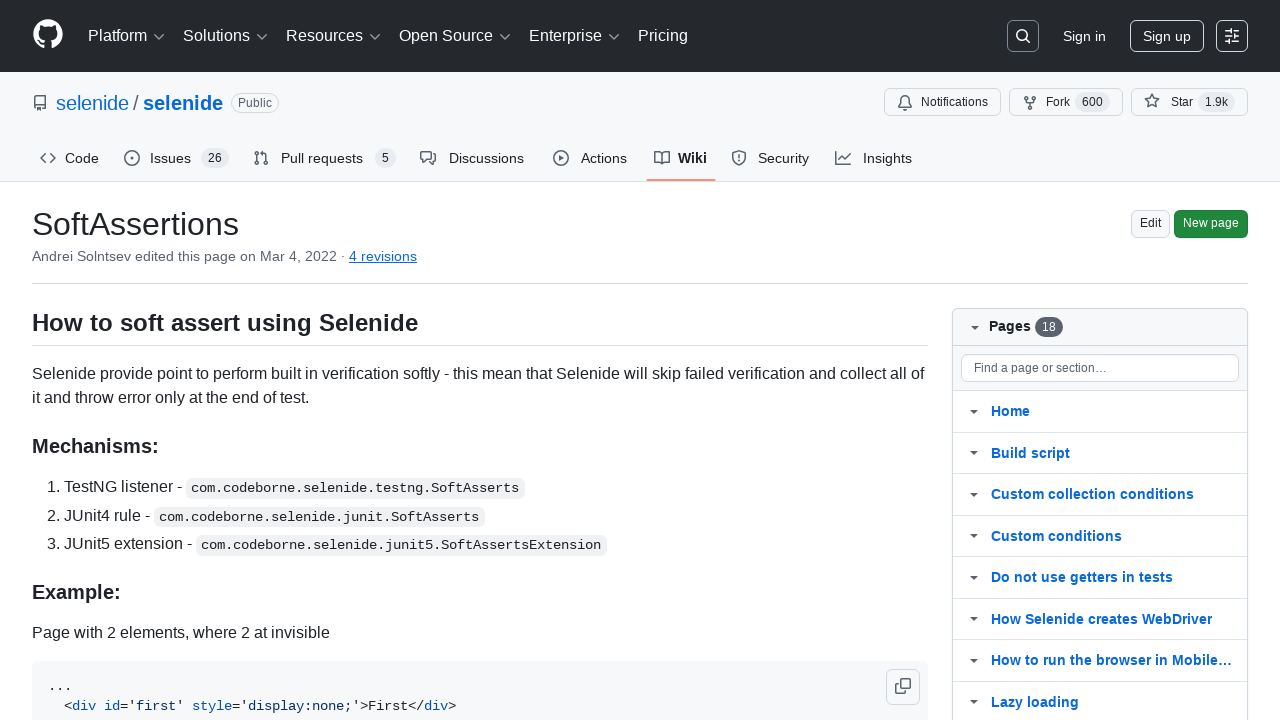